Tests clicking an alert button and accepting the JavaScript alert that appears

Starting URL: https://demoqa.com/alerts

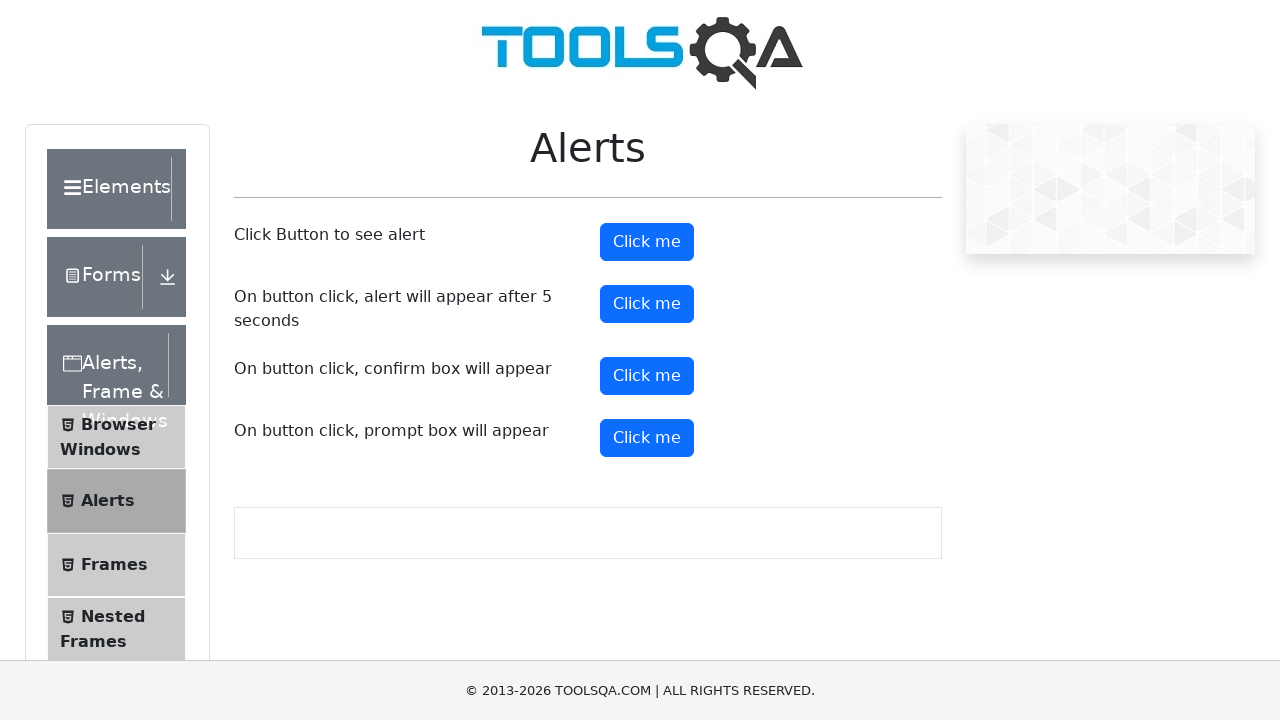

Clicked the alert button at (647, 242) on #alertButton
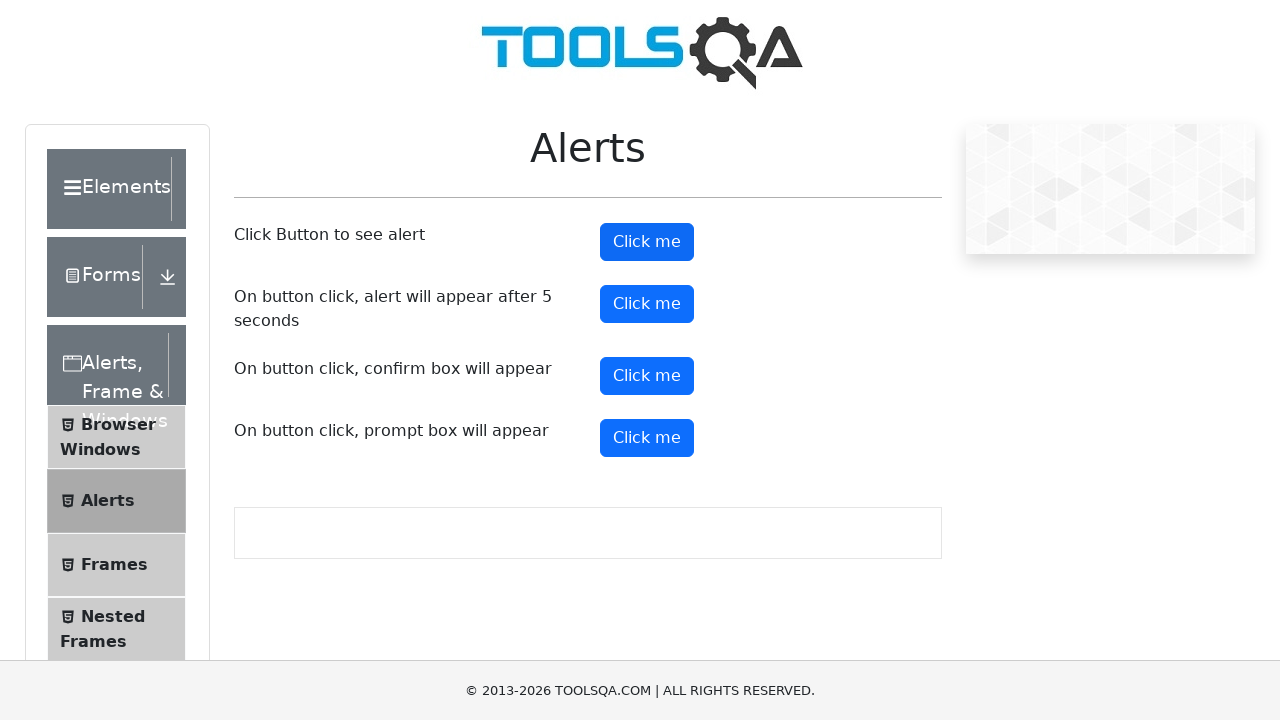

Set up dialog handler to accept the JavaScript alert
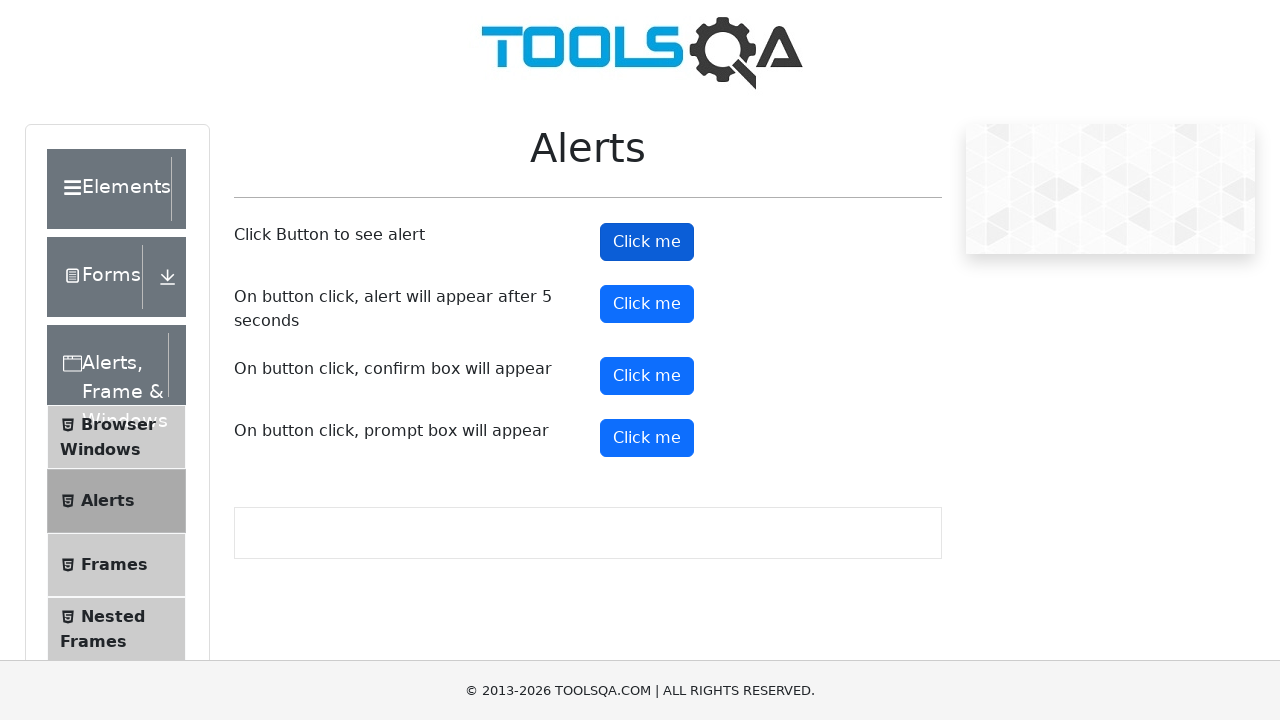

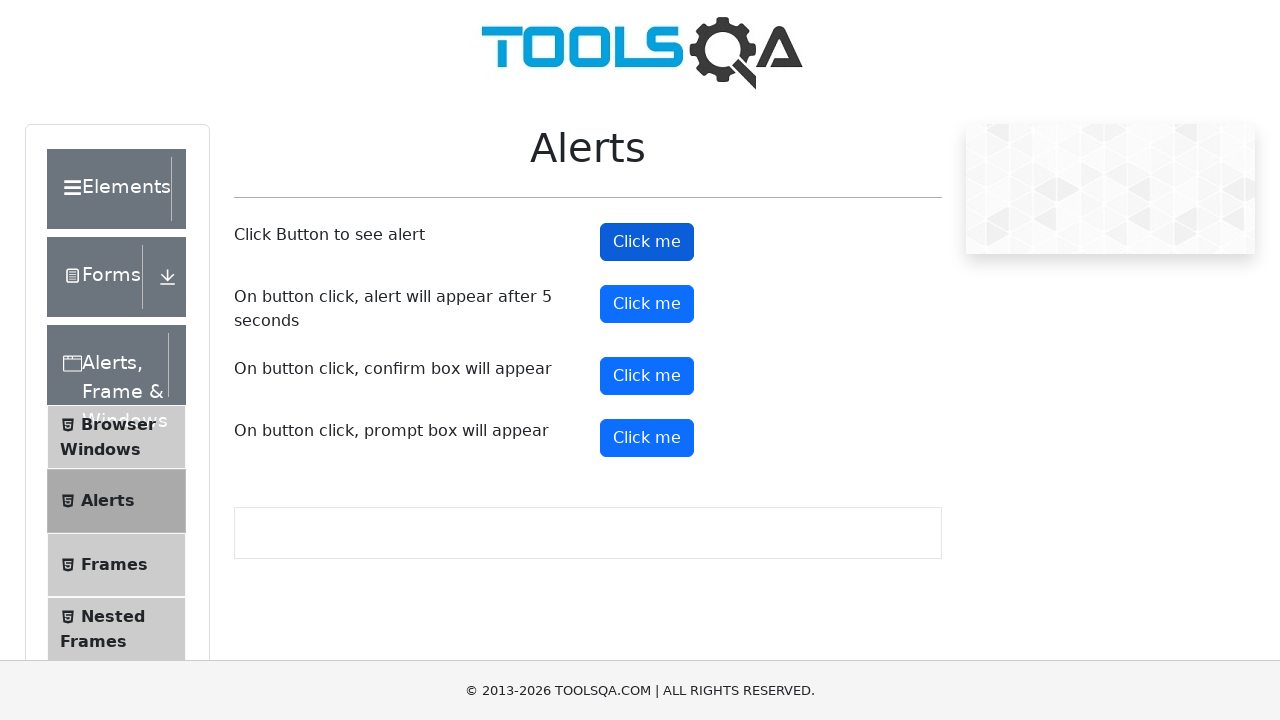